Tests registration form by filling email, first name, and last name fields

Starting URL: https://demo.automationtesting.in/Register.html

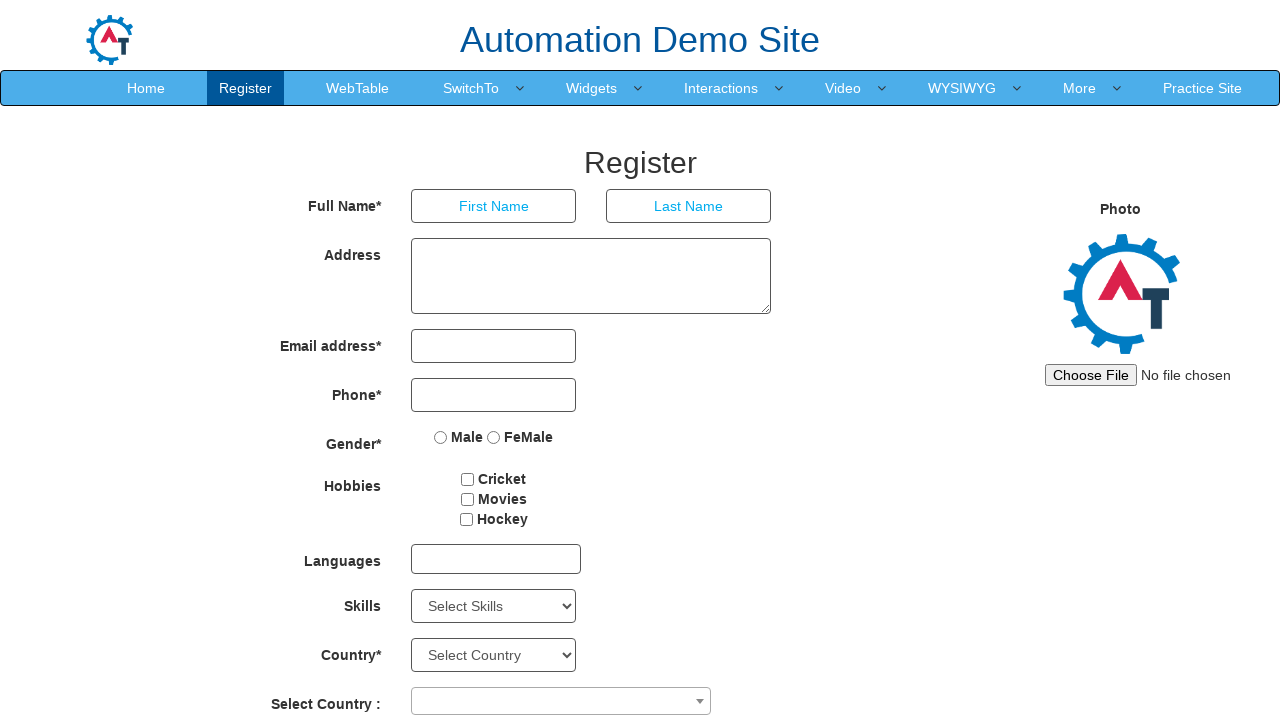

Filled email field with 'sarah.wilson@testmail.com' on input[type='email']
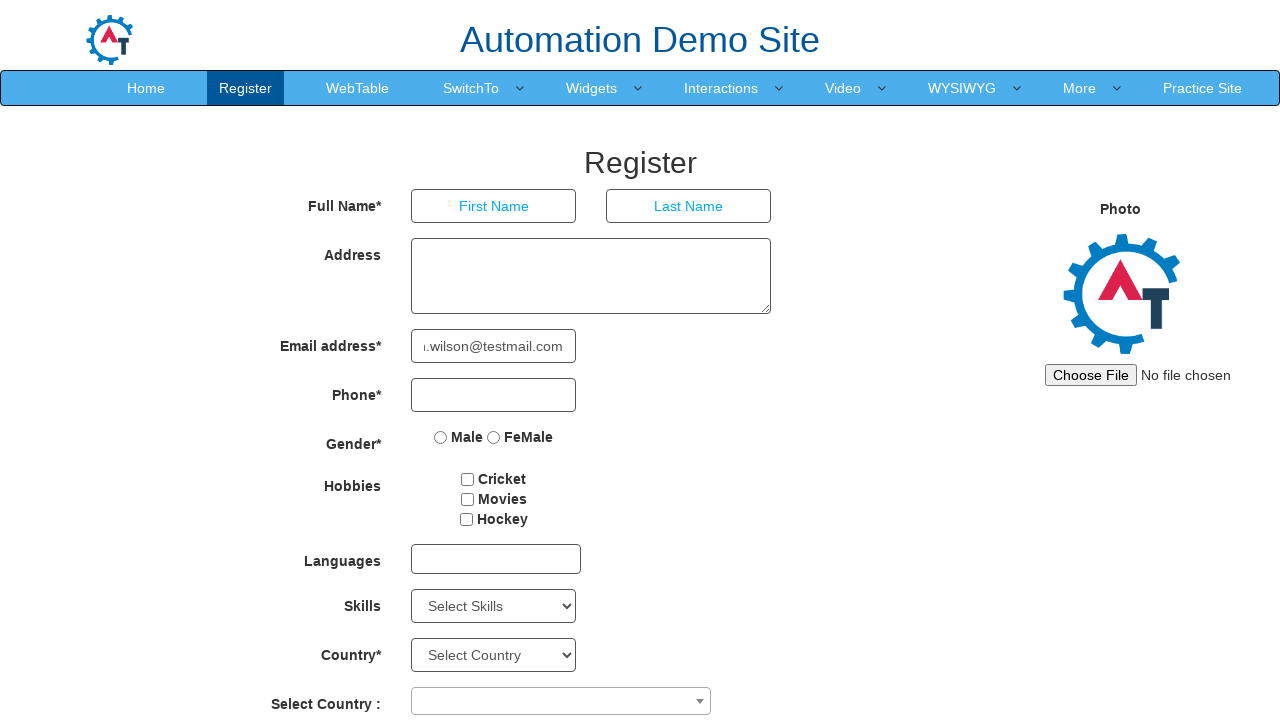

Filled first name field with 'Sarah' on (//input[@type='text'])[1]
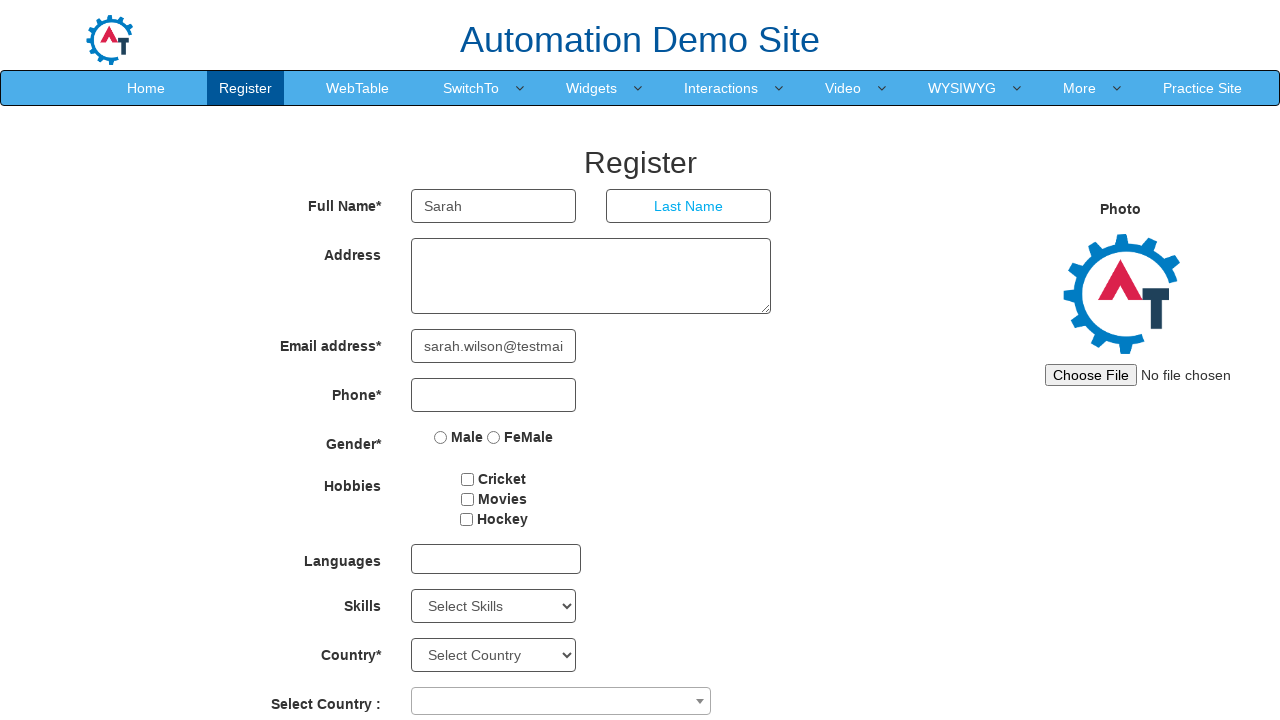

Filled last name field with 'Wilson2024' on (//input[@type='text'])[2]
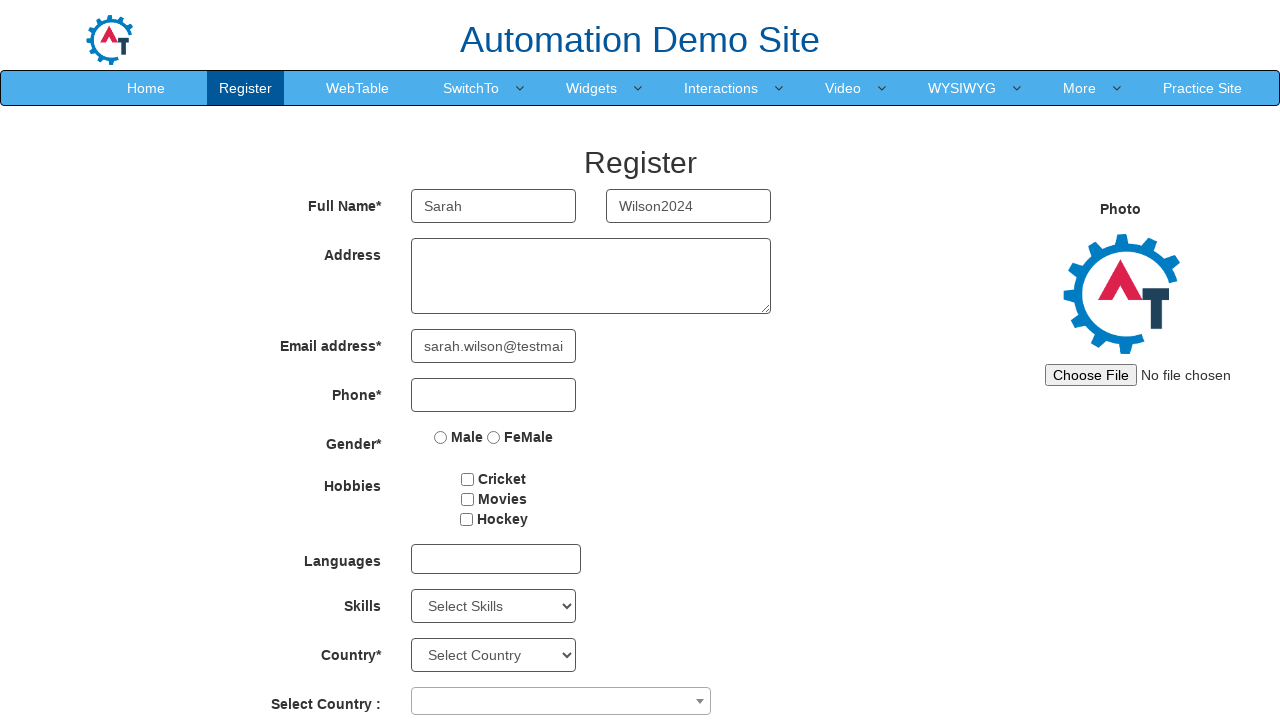

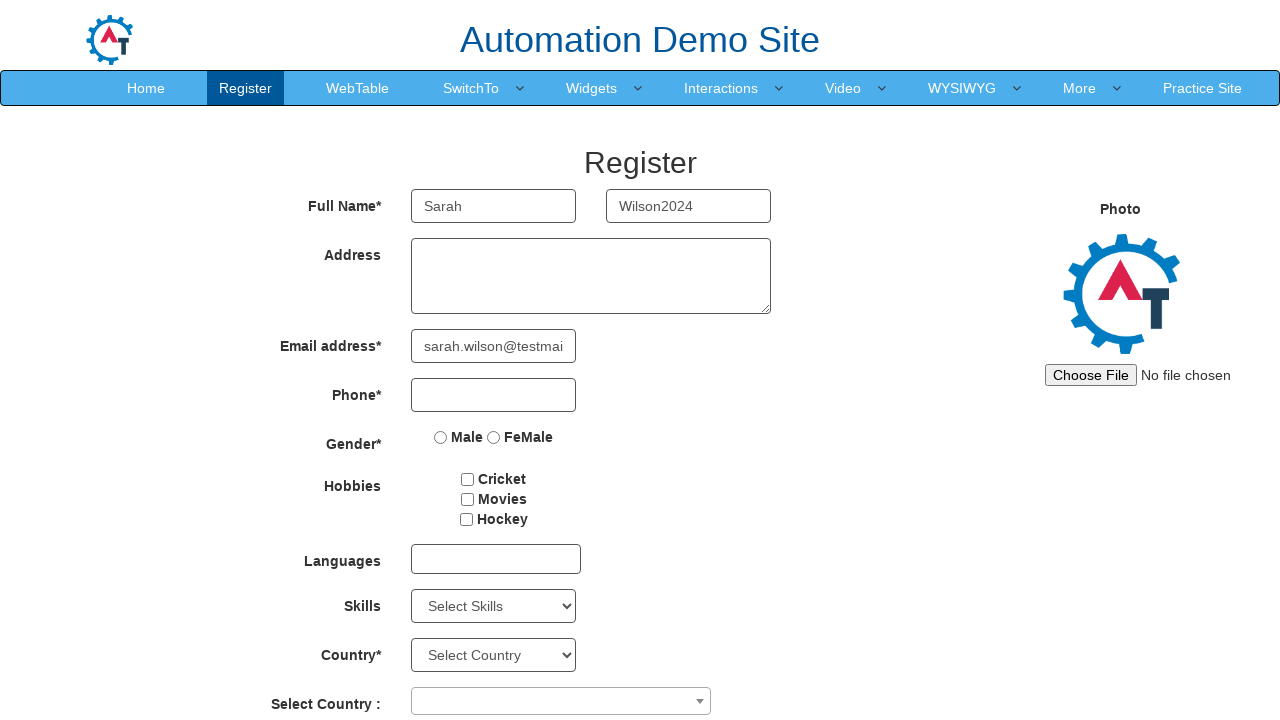